Tests the "More about service" link by double-clicking it and verifying navigation to the payment help page

Starting URL: https://www.mts.by/

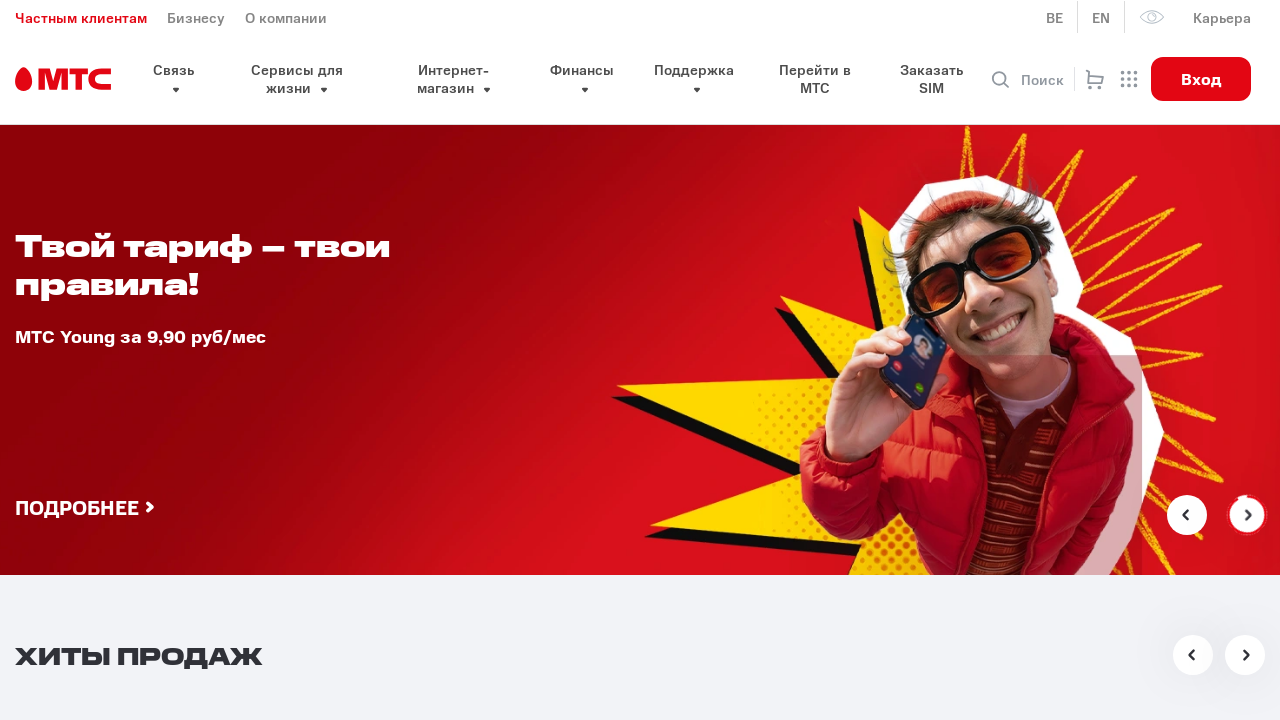

Double-clicked the 'More about service' link at (190, 361) on internal:text="\u041f\u043e\u0434\u0440\u043e\u0431\u043d\u0435\u0435 \u043e \u0
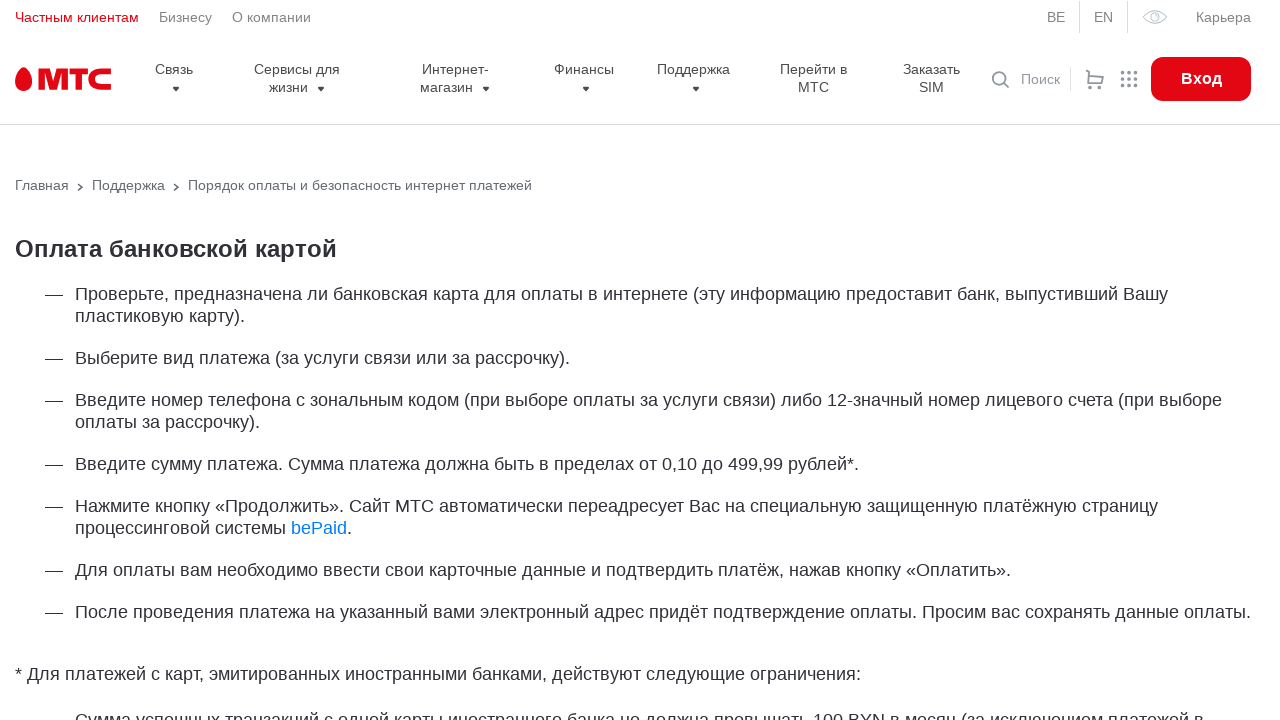

Waited for navigation to payment help page
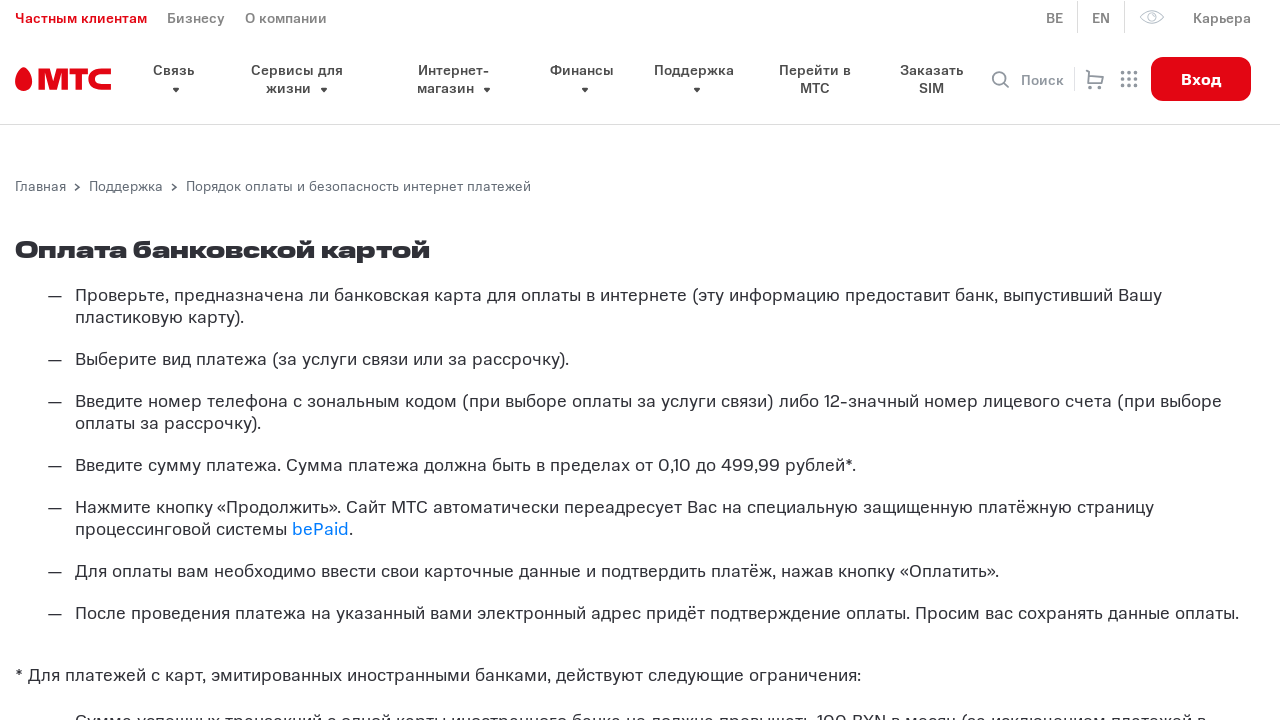

Verified successful navigation to payment help page URL
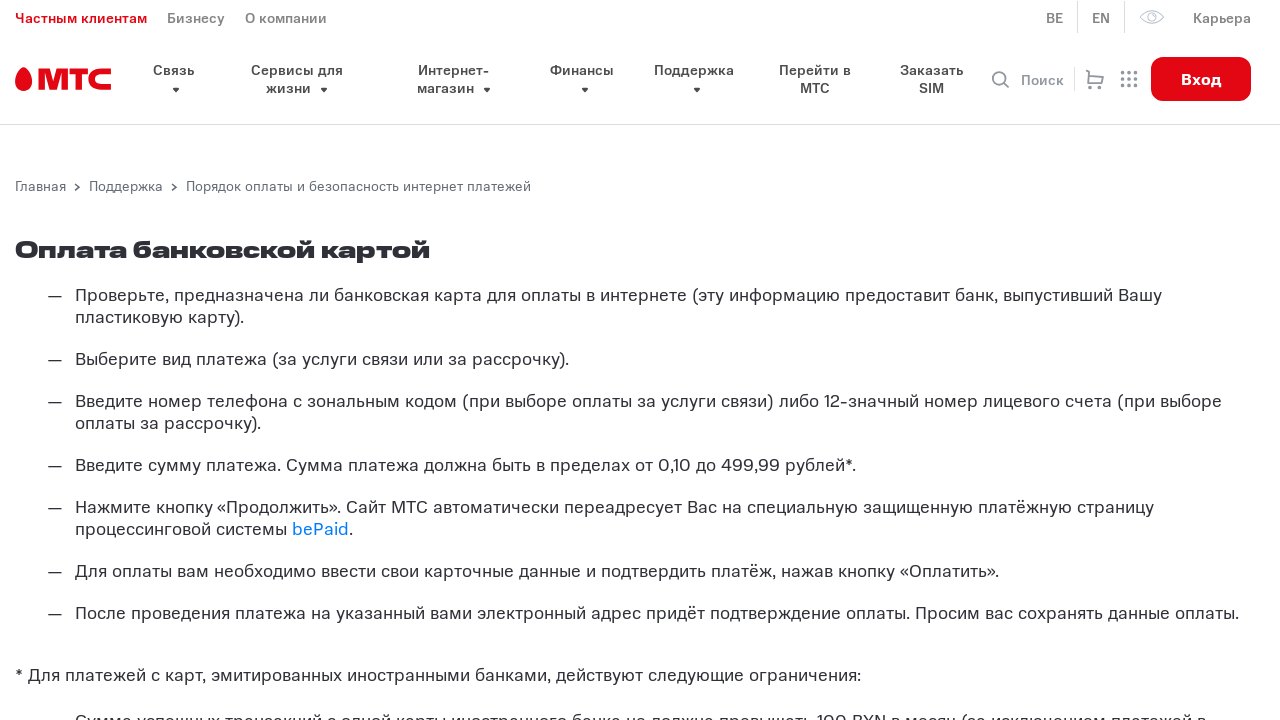

Navigated back to previous page
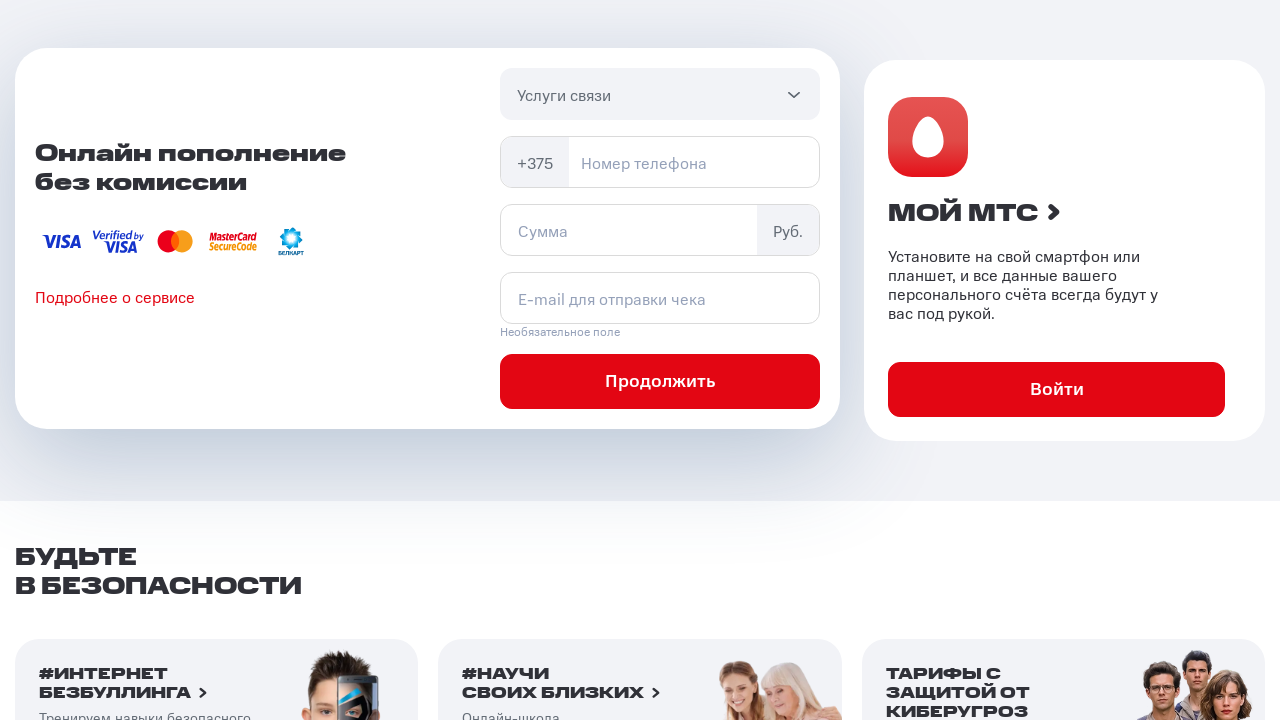

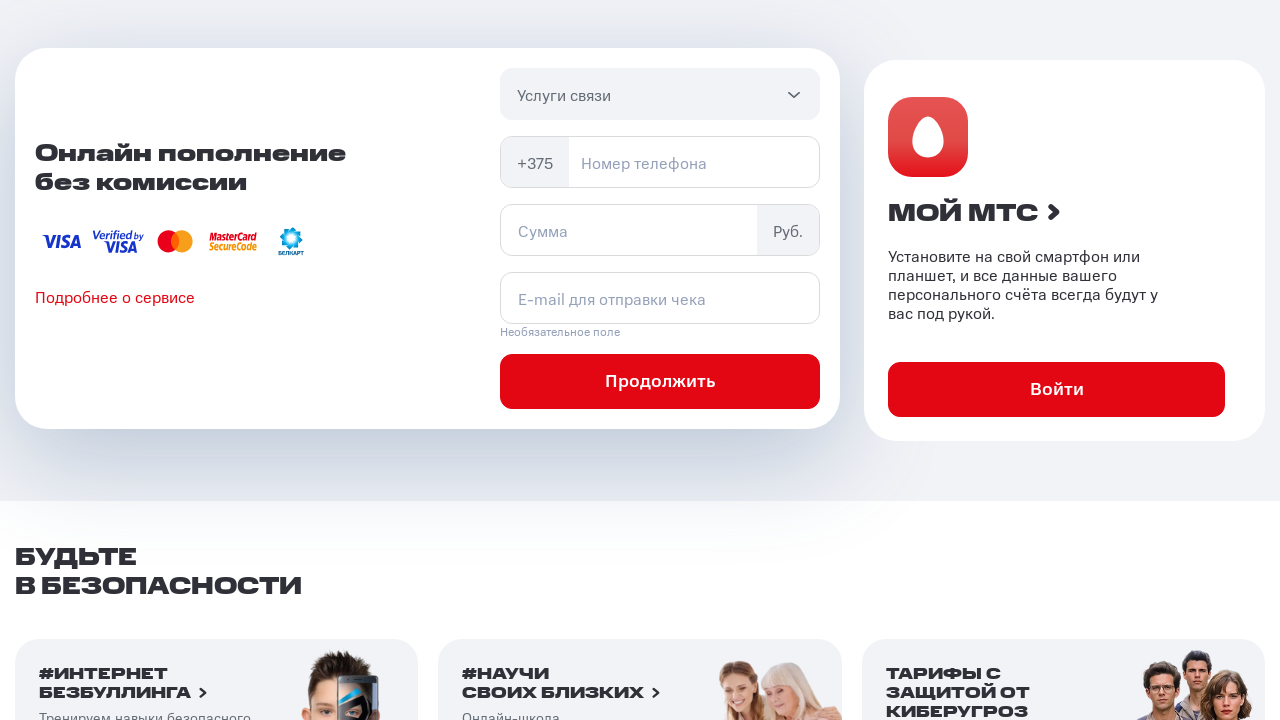